Tests the 12306 train ticket query functionality by entering departure station, arrival station, travel date, and clicking the search button to query available tickets.

Starting URL: https://kyfw.12306.cn/otn/leftTicket/init

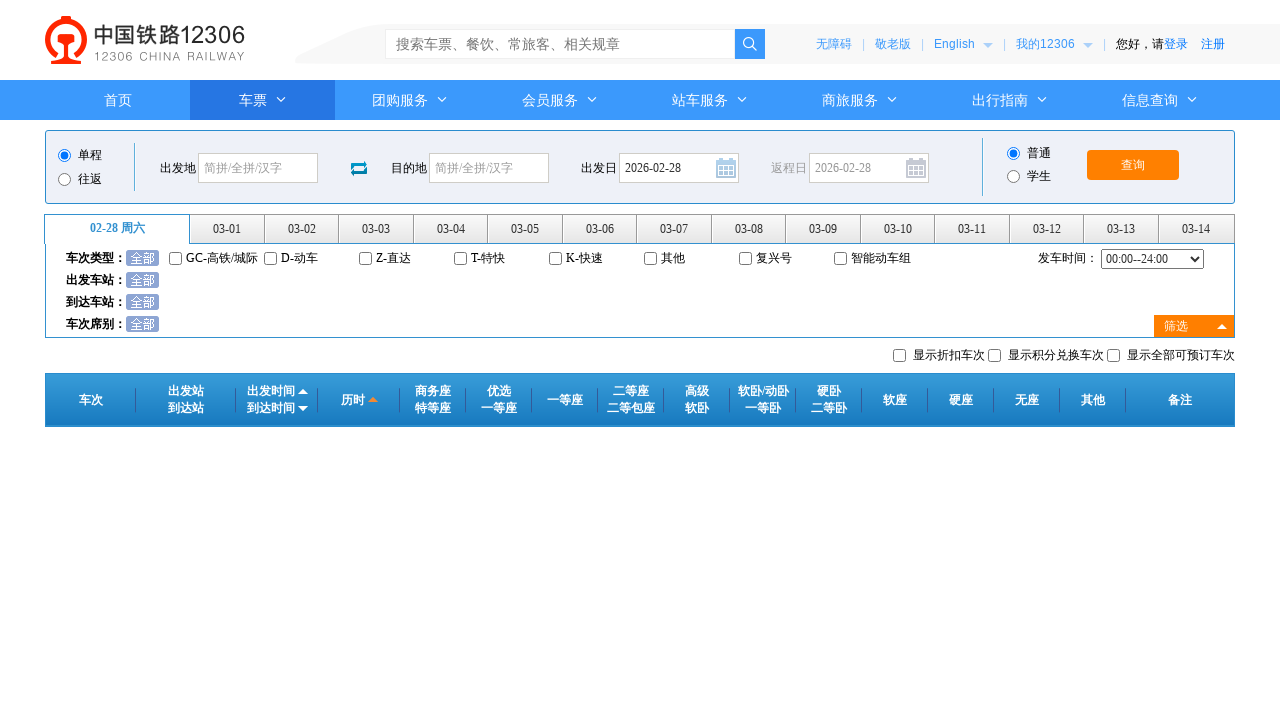

Clicked on departure station input field at (258, 168) on #fromStationText
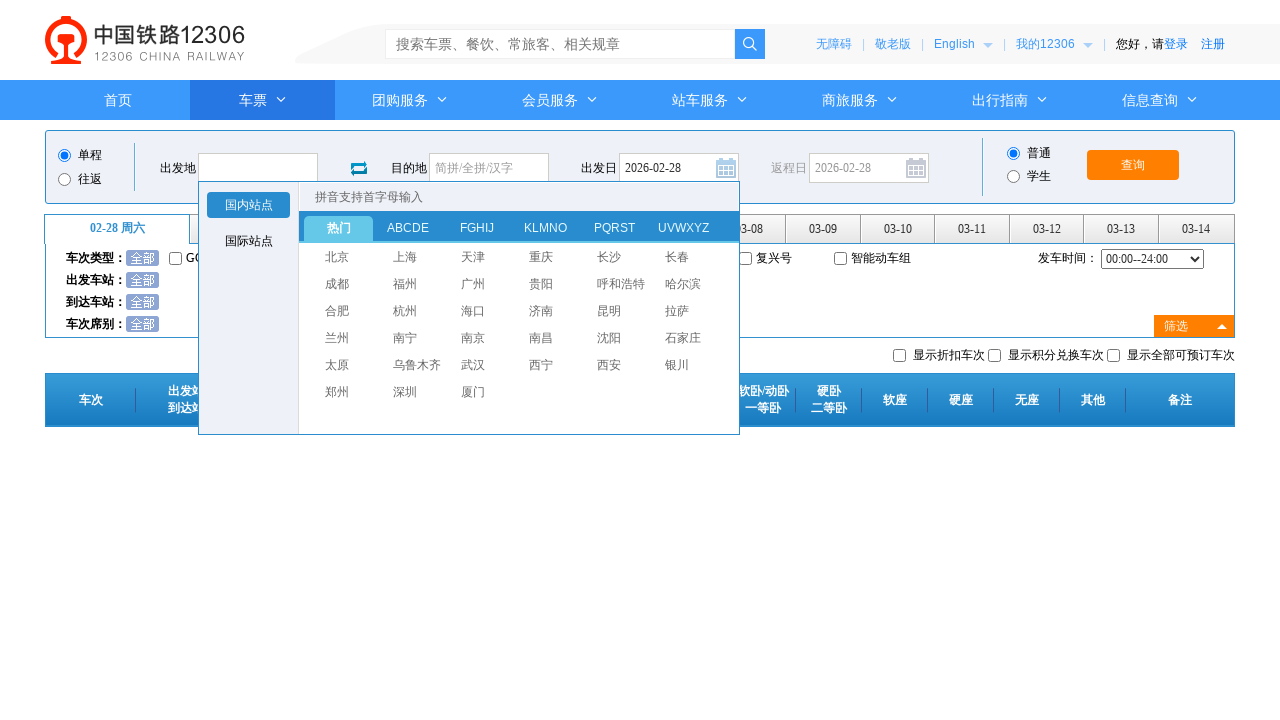

Filled departure station with '上海' (Shanghai) on #fromStationText
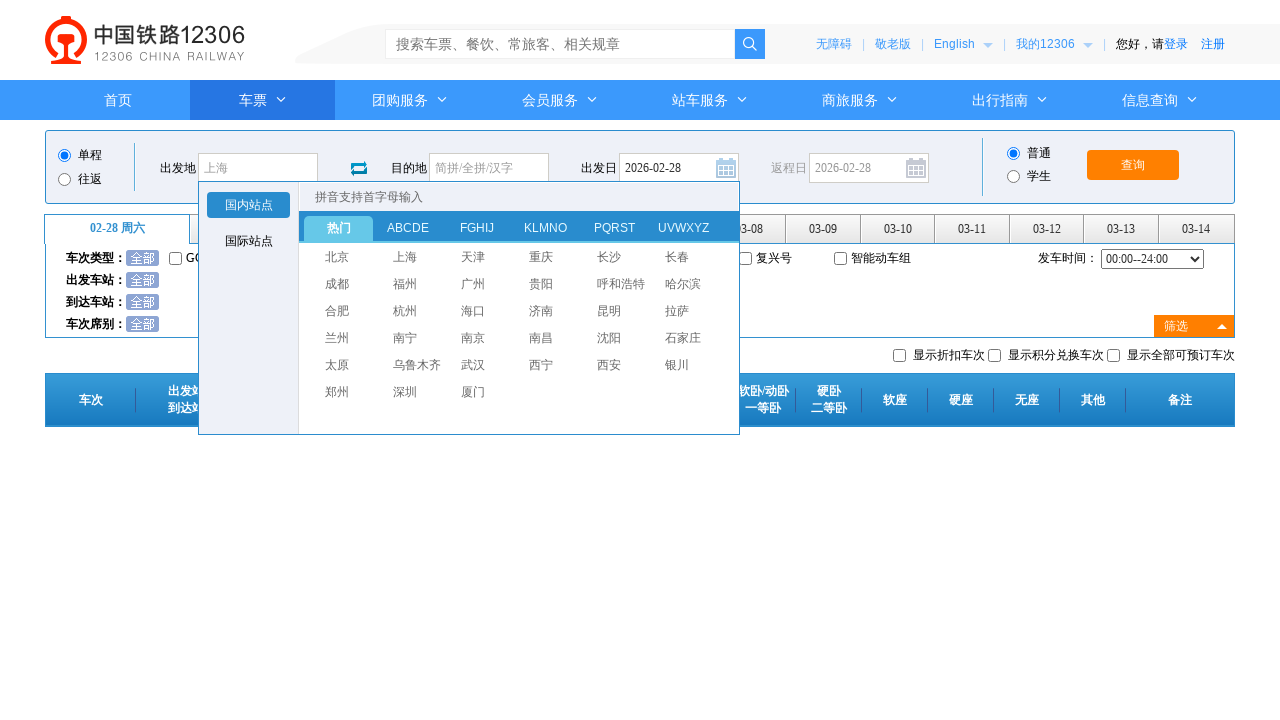

Pressed Enter to confirm departure station selection
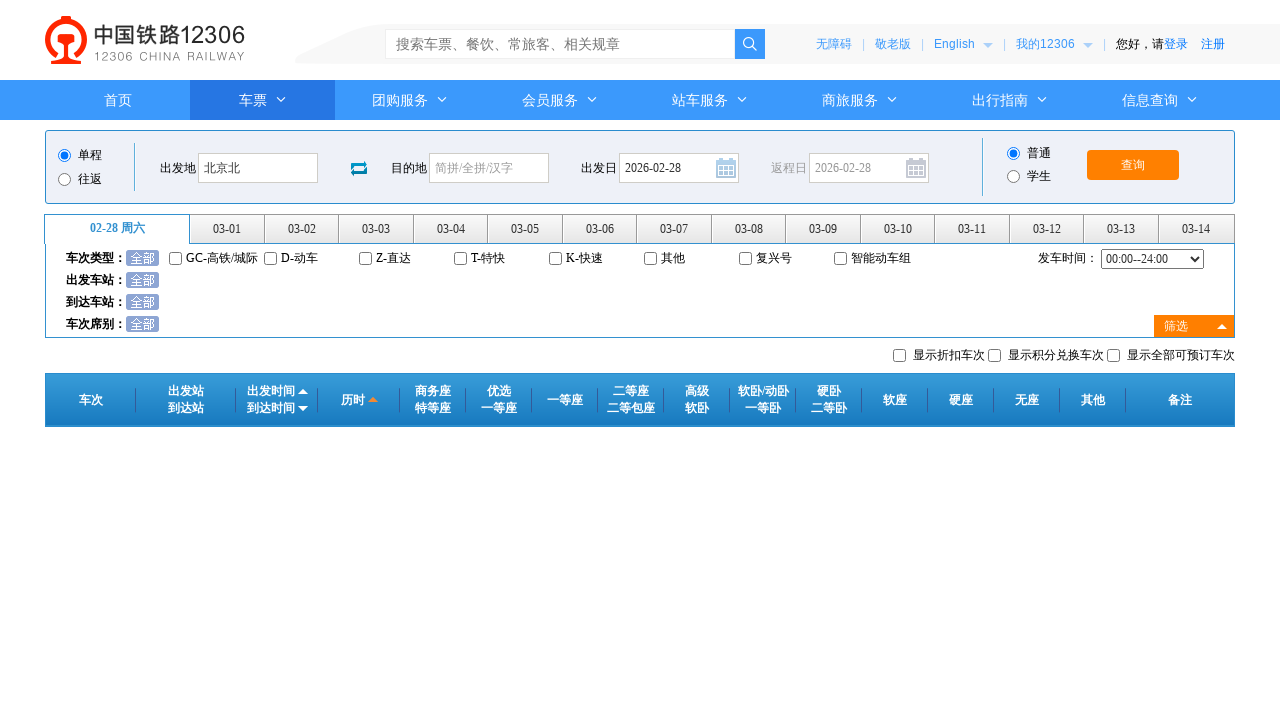

Clicked on arrival station input field at (489, 168) on #toStationText
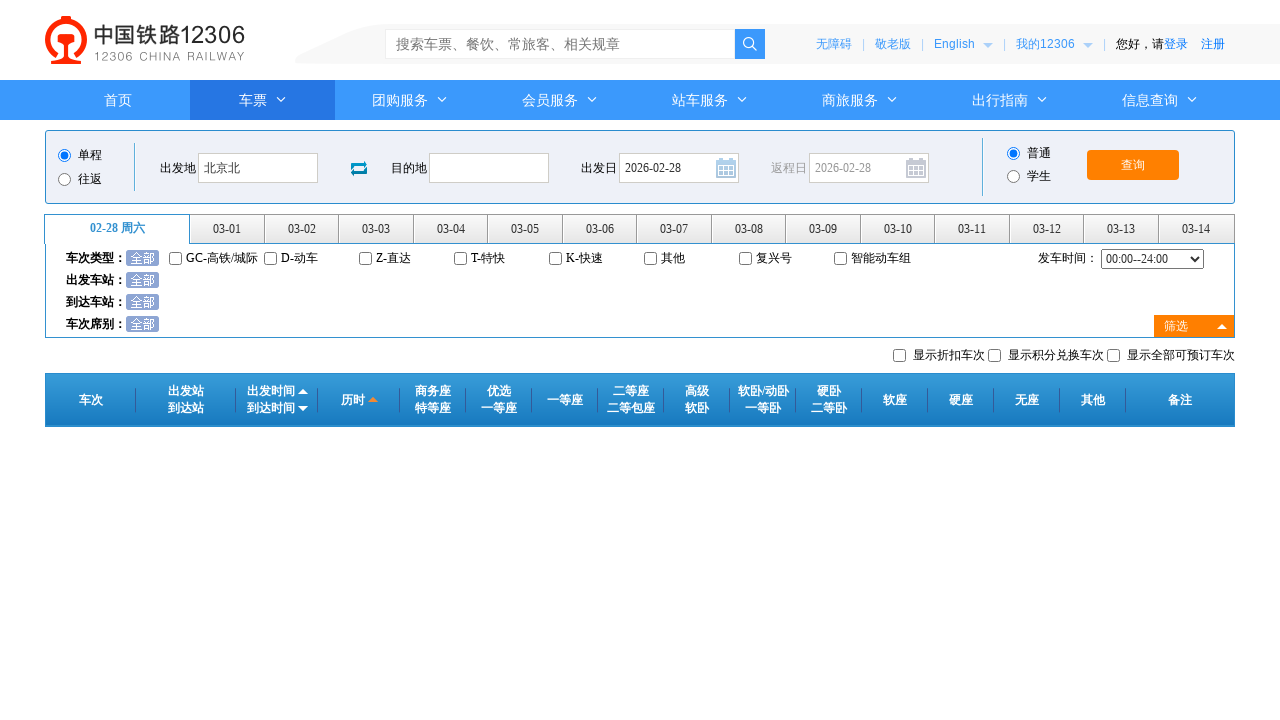

Filled arrival station with '宝鸡' (Baoji) on #toStationText
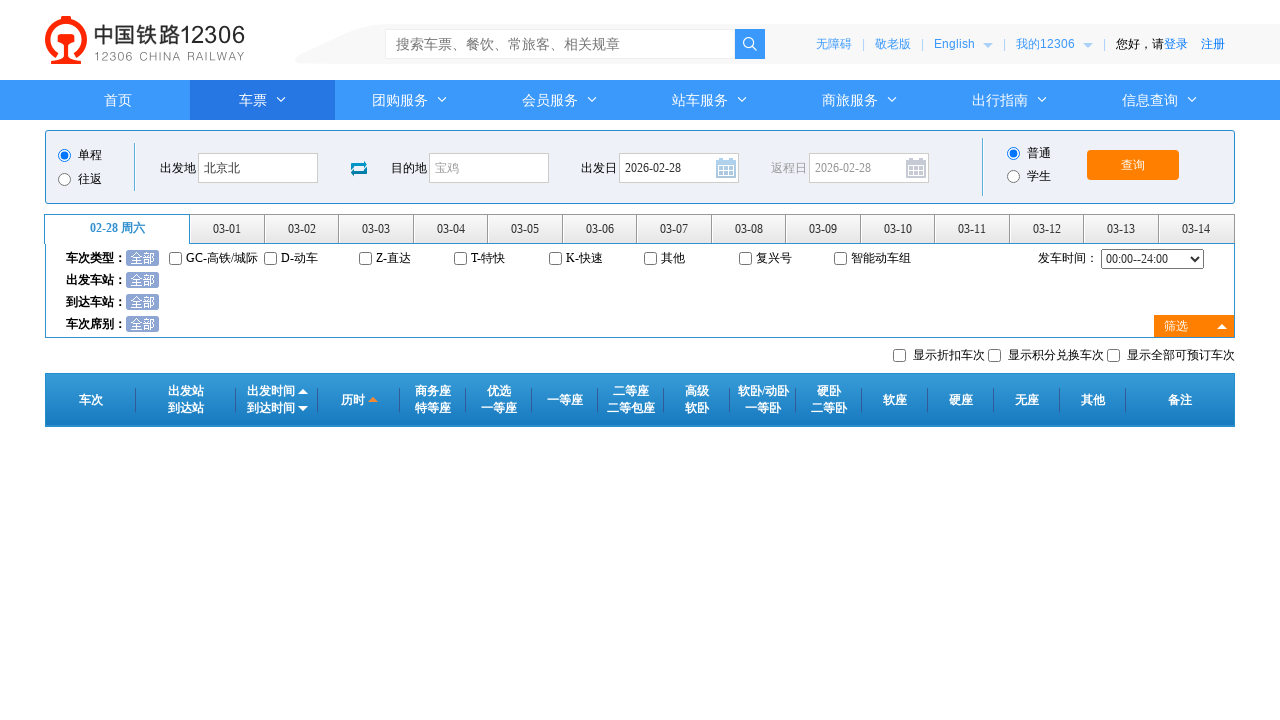

Pressed Enter to confirm arrival station selection
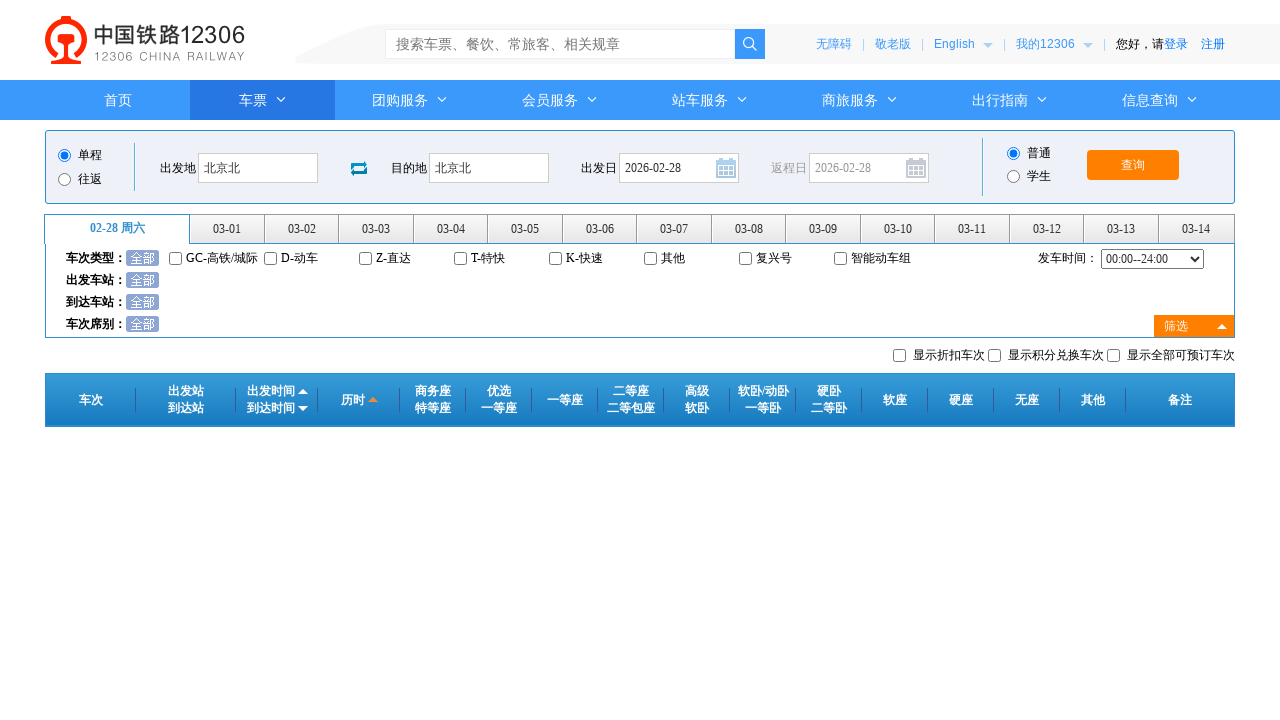

Removed readonly attribute from date field
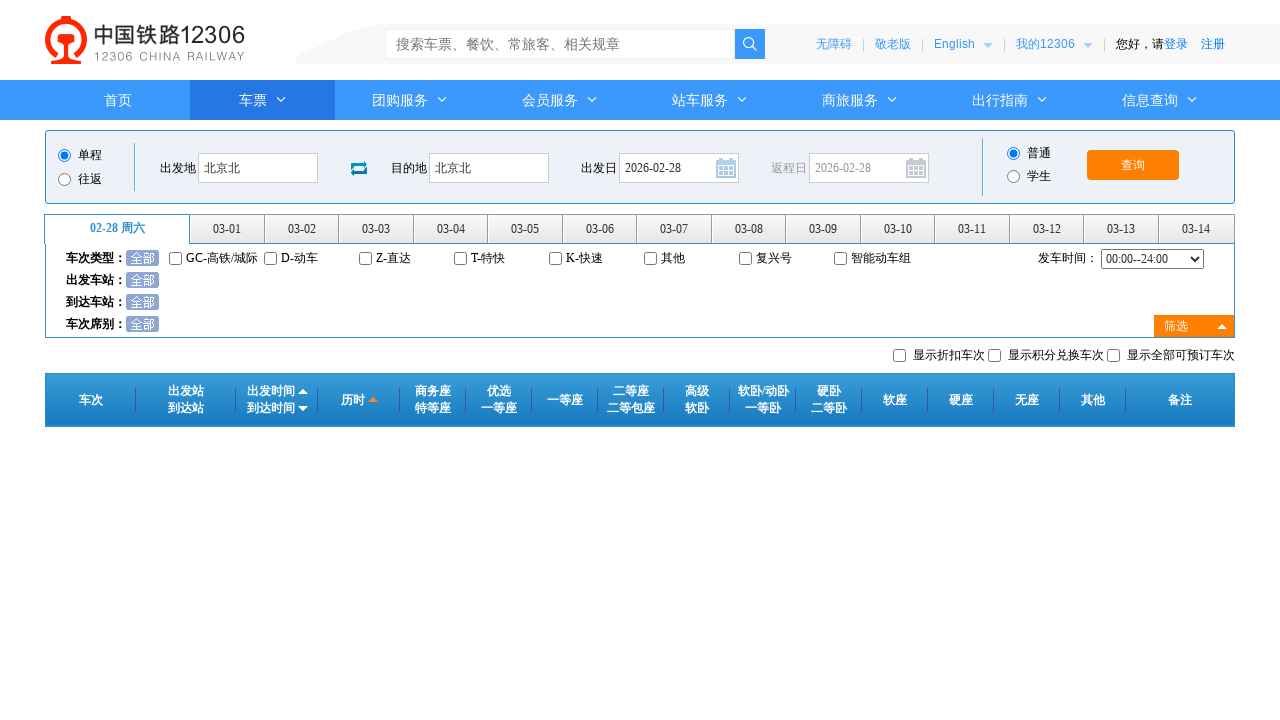

Set travel date to 2024-03-15 on #train_date
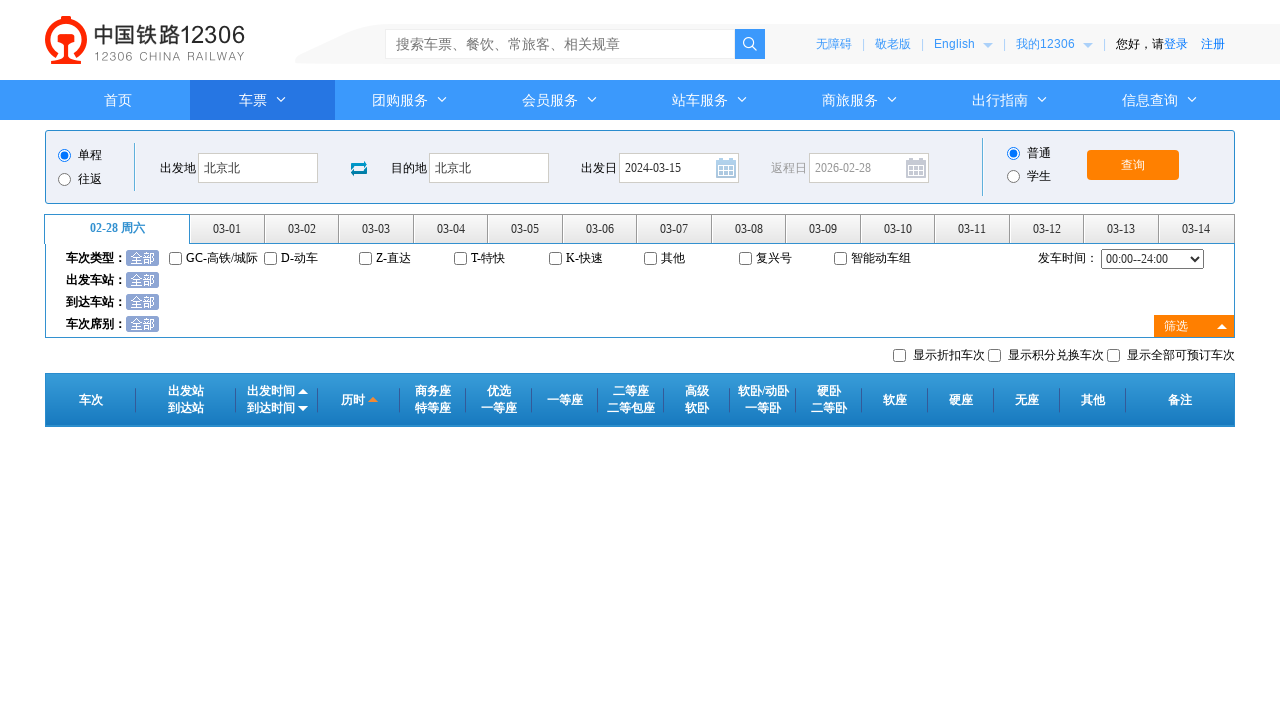

Clicked on date field to confirm date selection at (679, 168) on #train_date
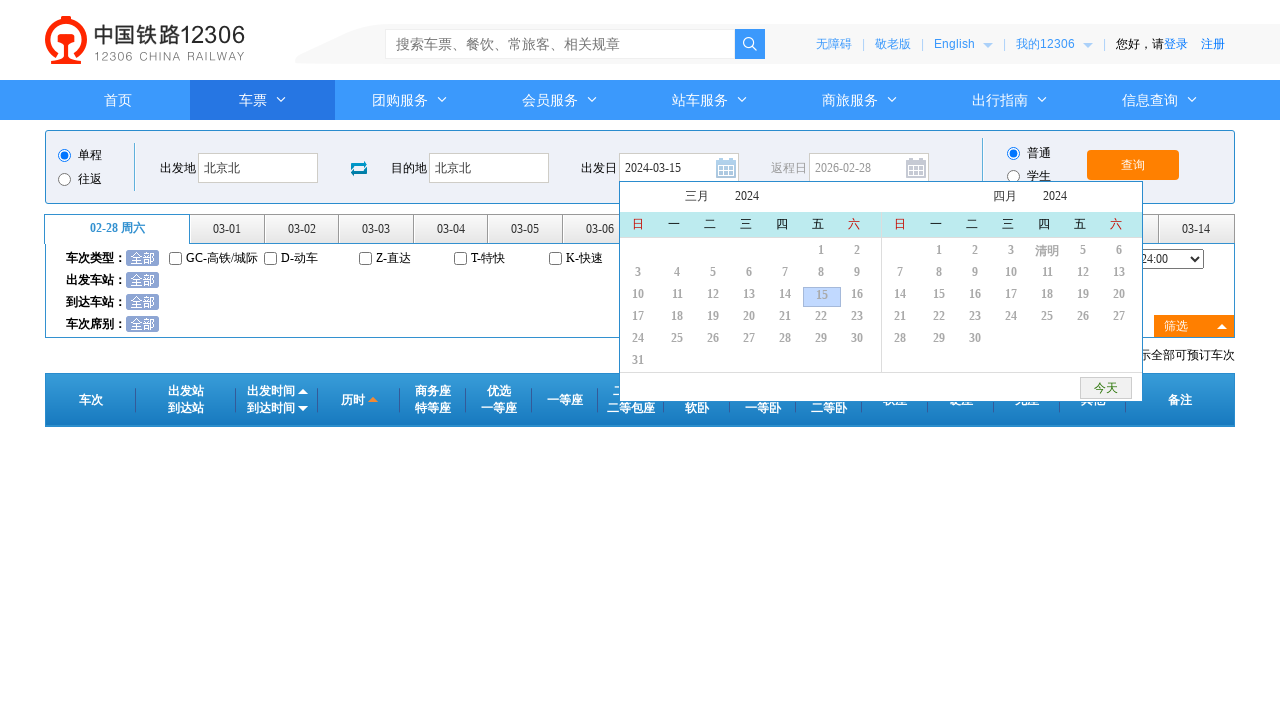

Clicked query button to search for available train tickets at (1133, 165) on #query_ticket
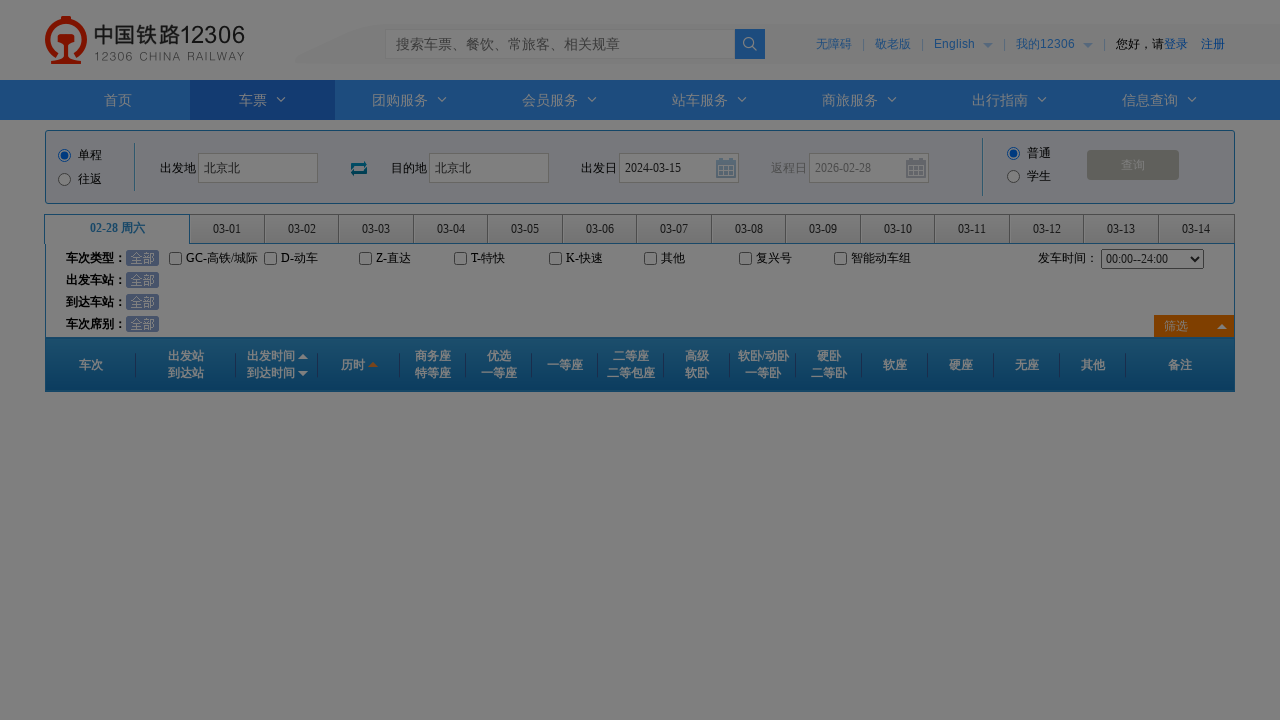

Waited 2000ms for search results to load
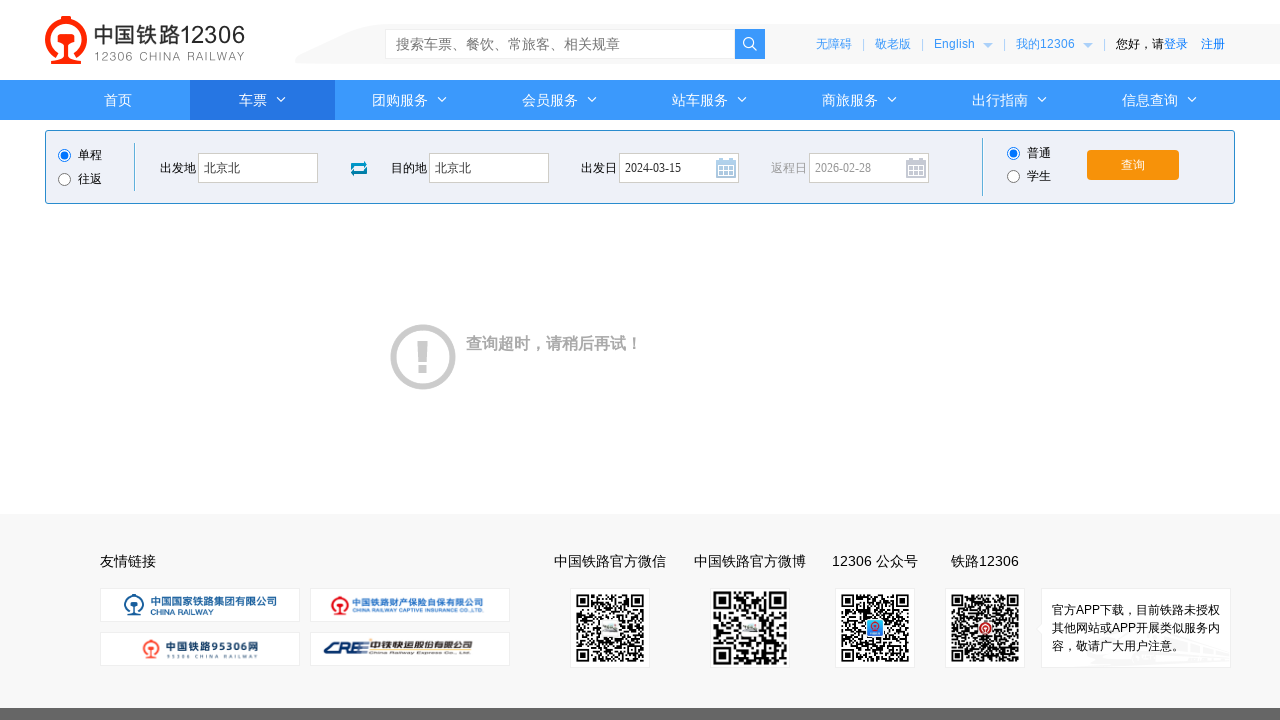

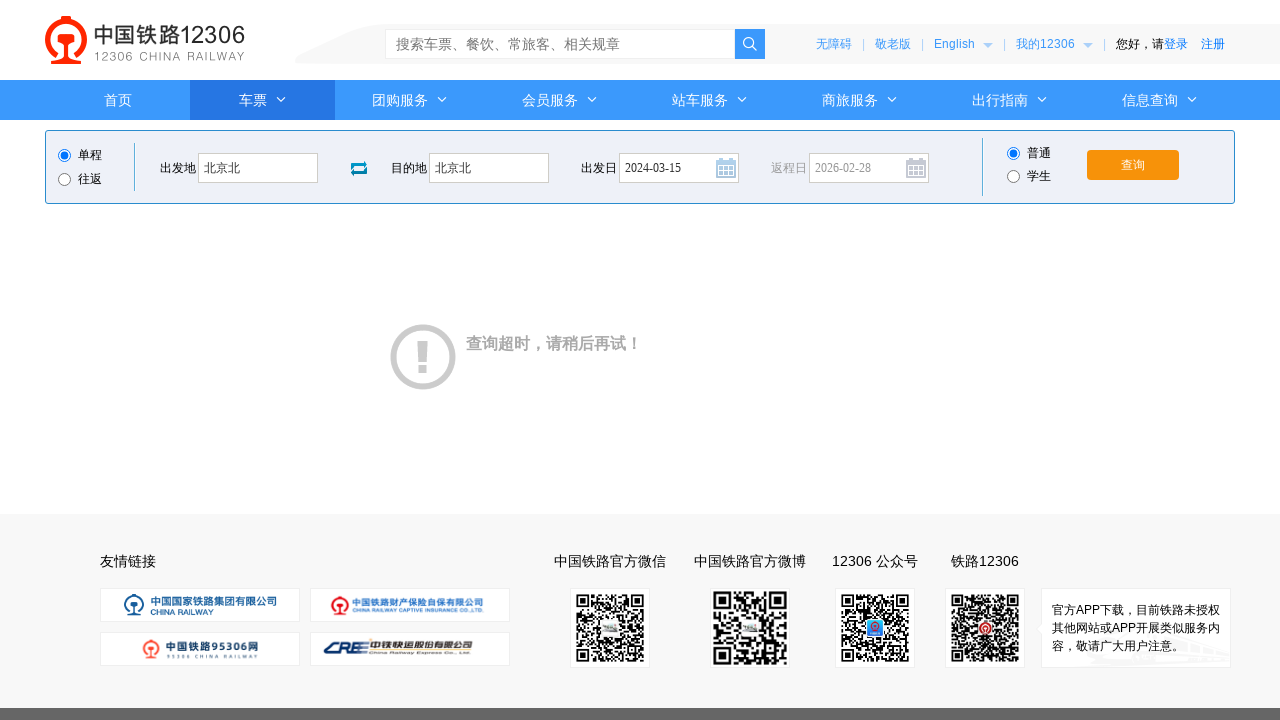